Tests password generator behavior when inputs are empty or null

Starting URL: http://angel.net/~nic/passwd.current.html

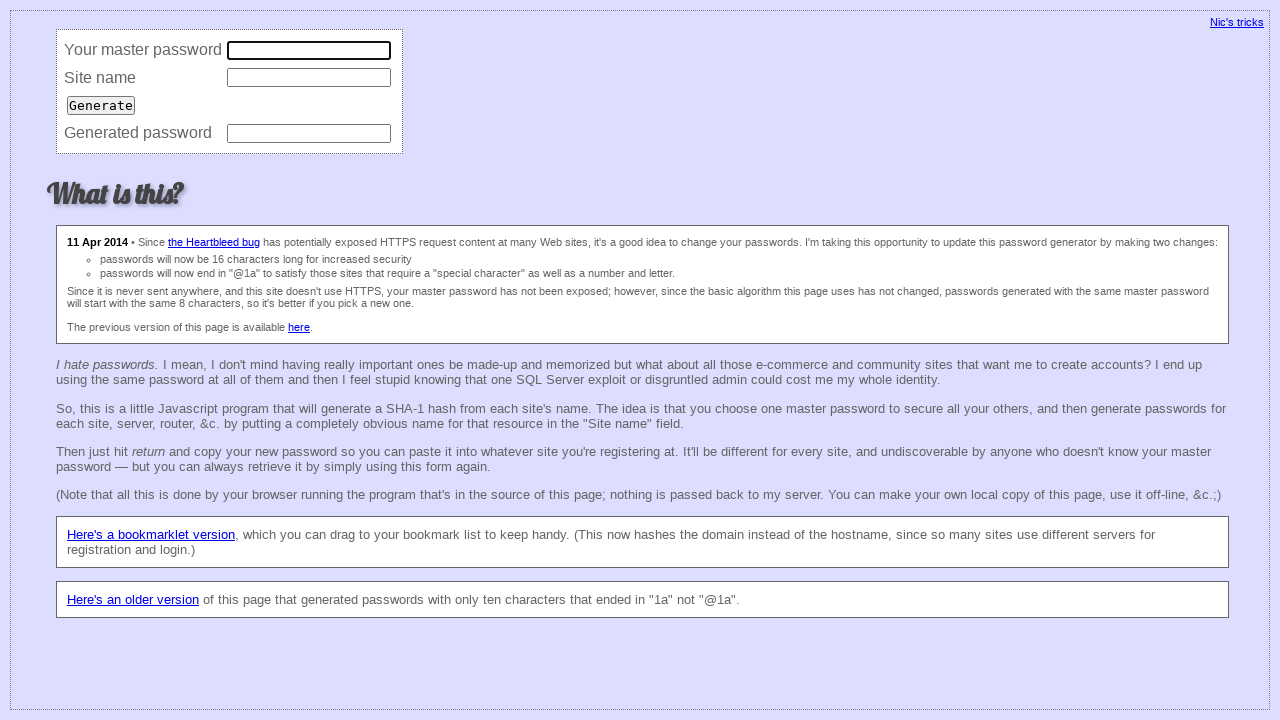

Cleared master password field on [name='master']
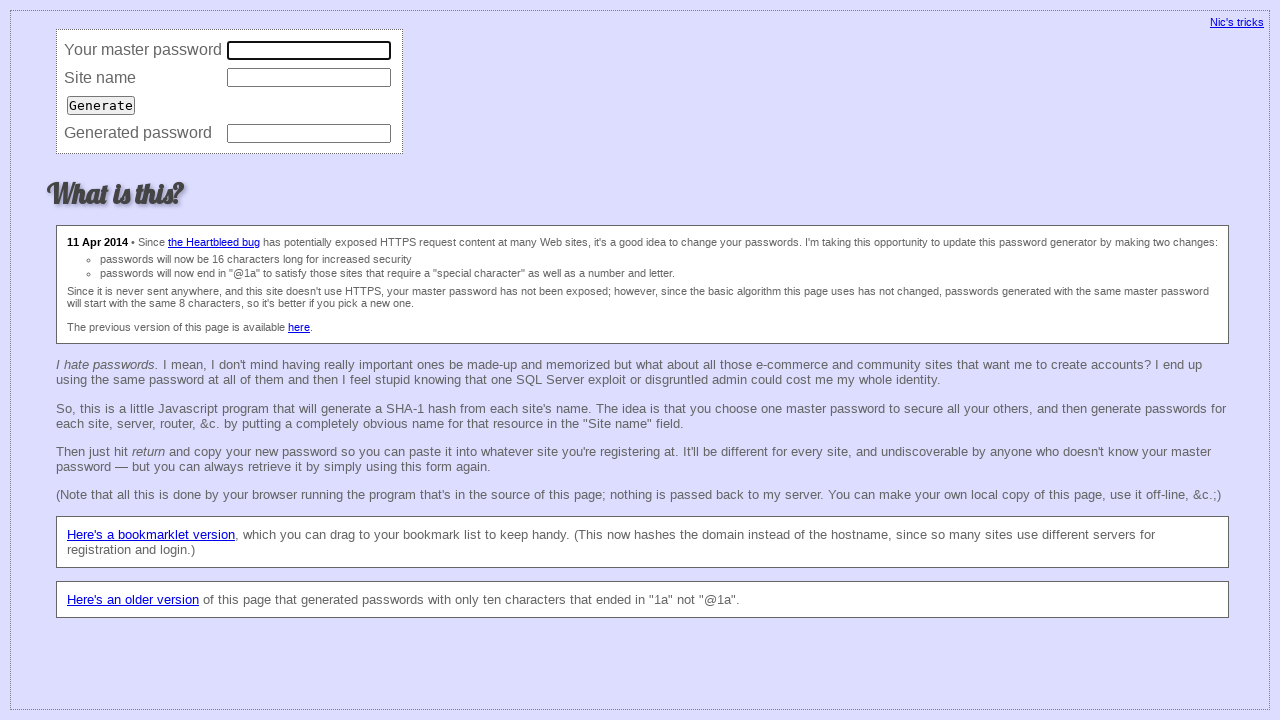

Cleared site name field on [name='site']
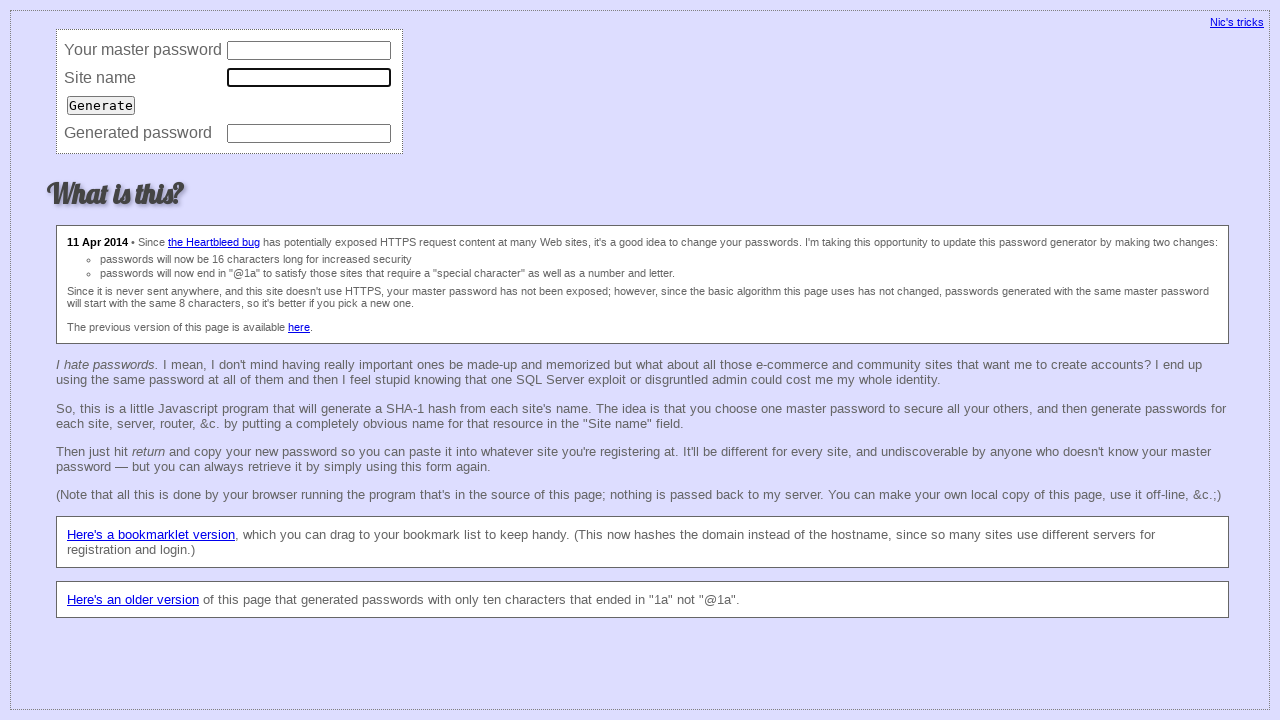

Clicked submit button with both fields empty at (101, 105) on [type='submit']
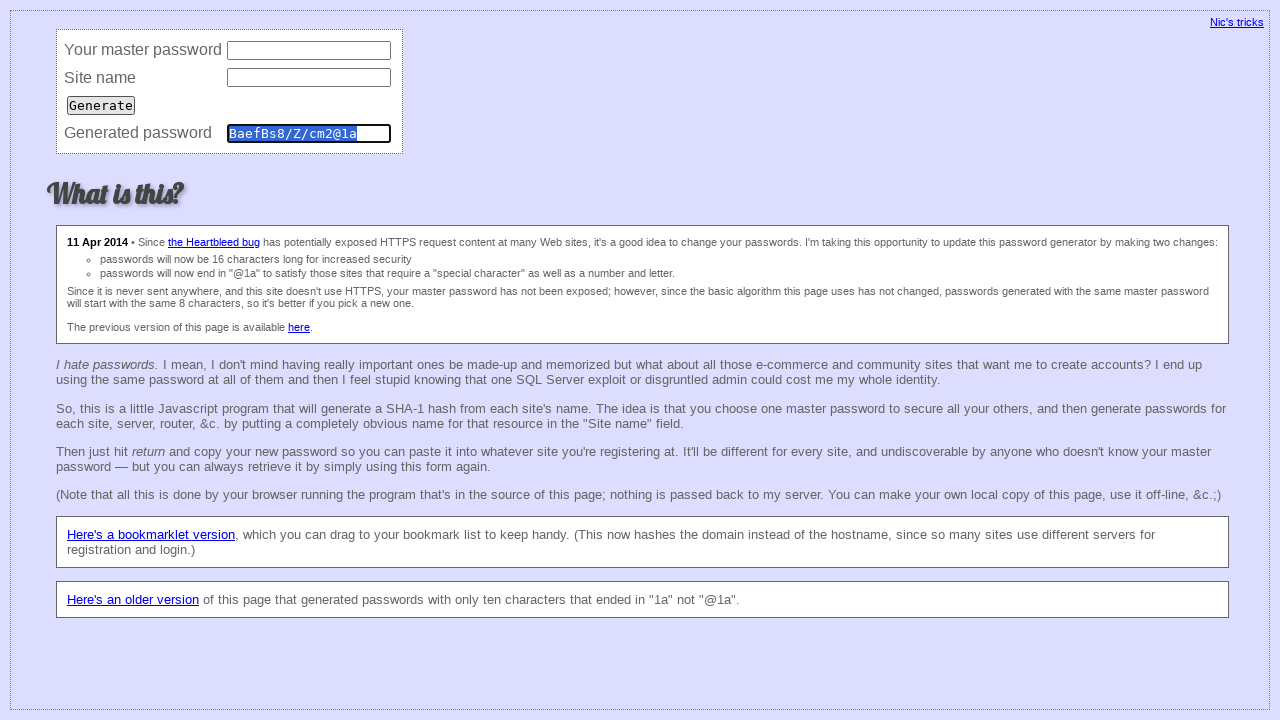

Password field populated when both inputs were empty
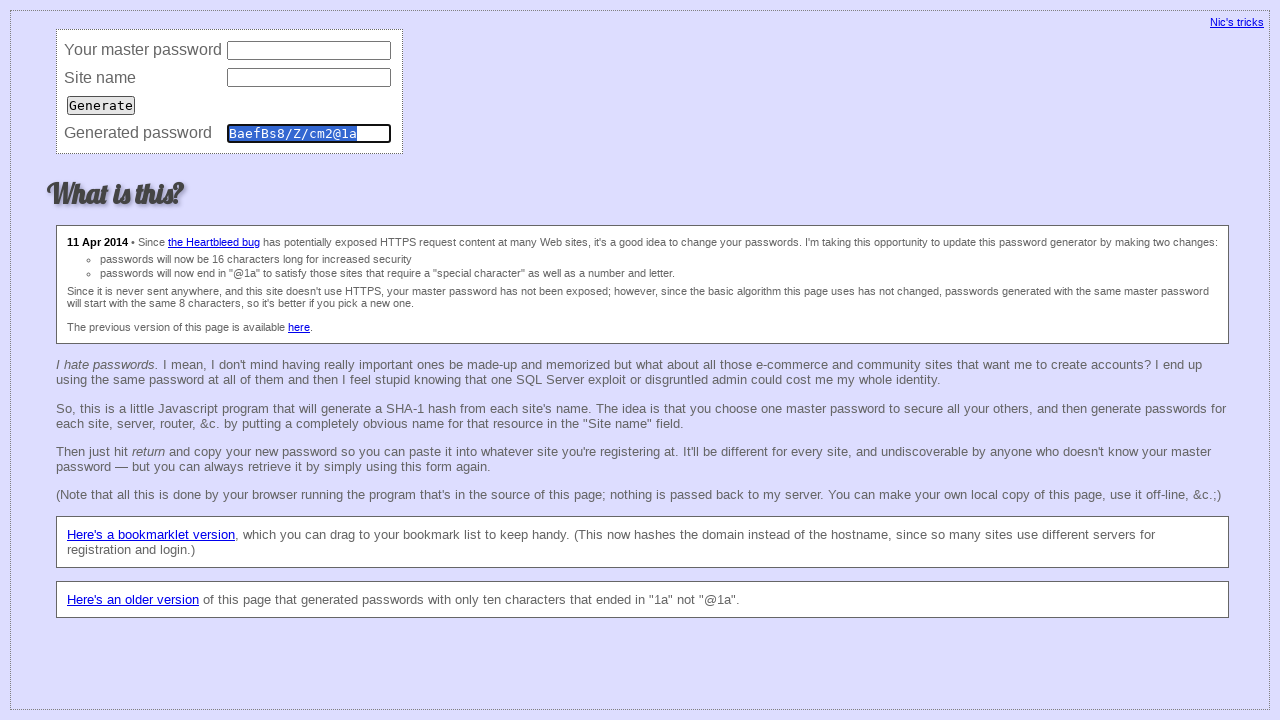

Filled master password field with 'text' on [name='master']
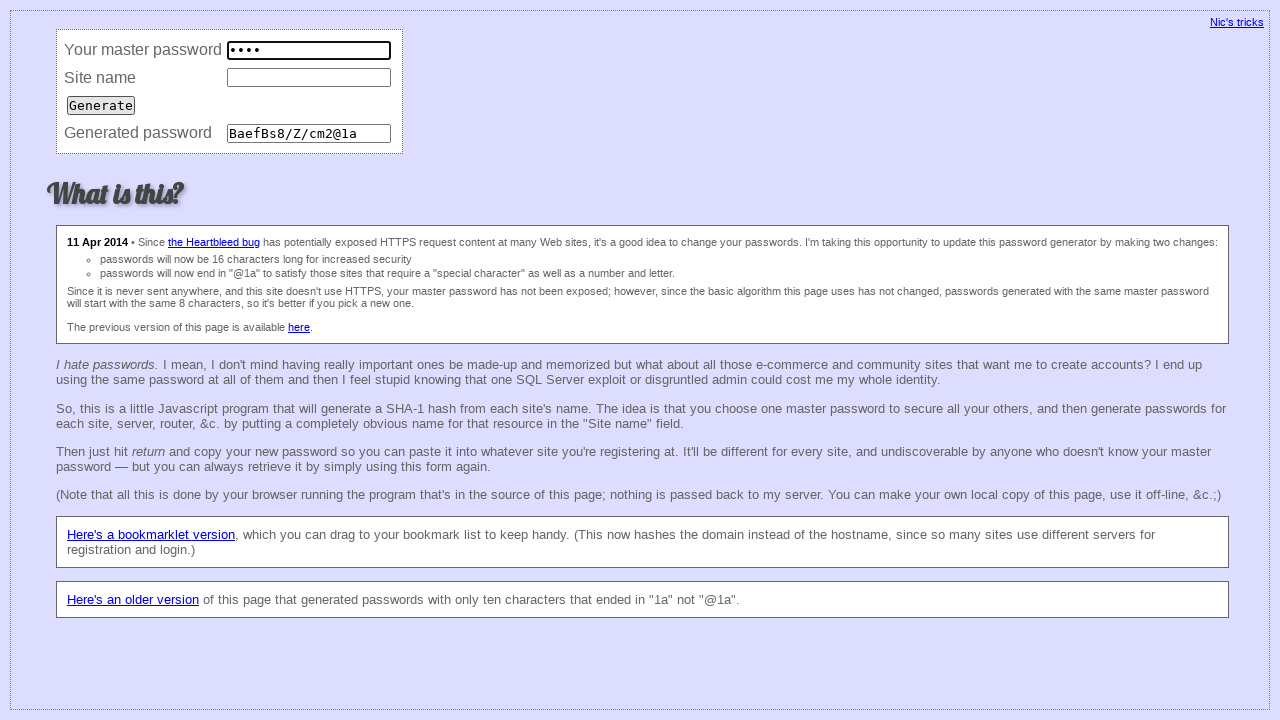

Cleared site name field on [name='site']
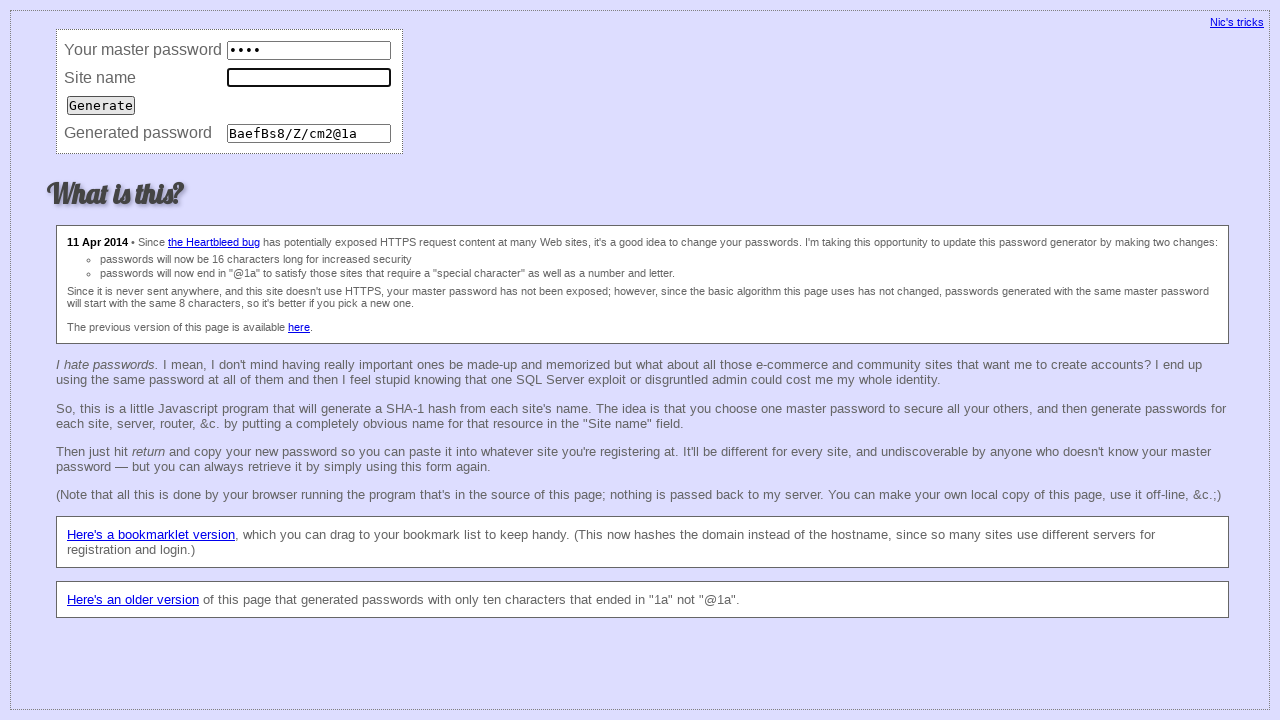

Clicked submit button with only master password filled at (101, 105) on [type='submit']
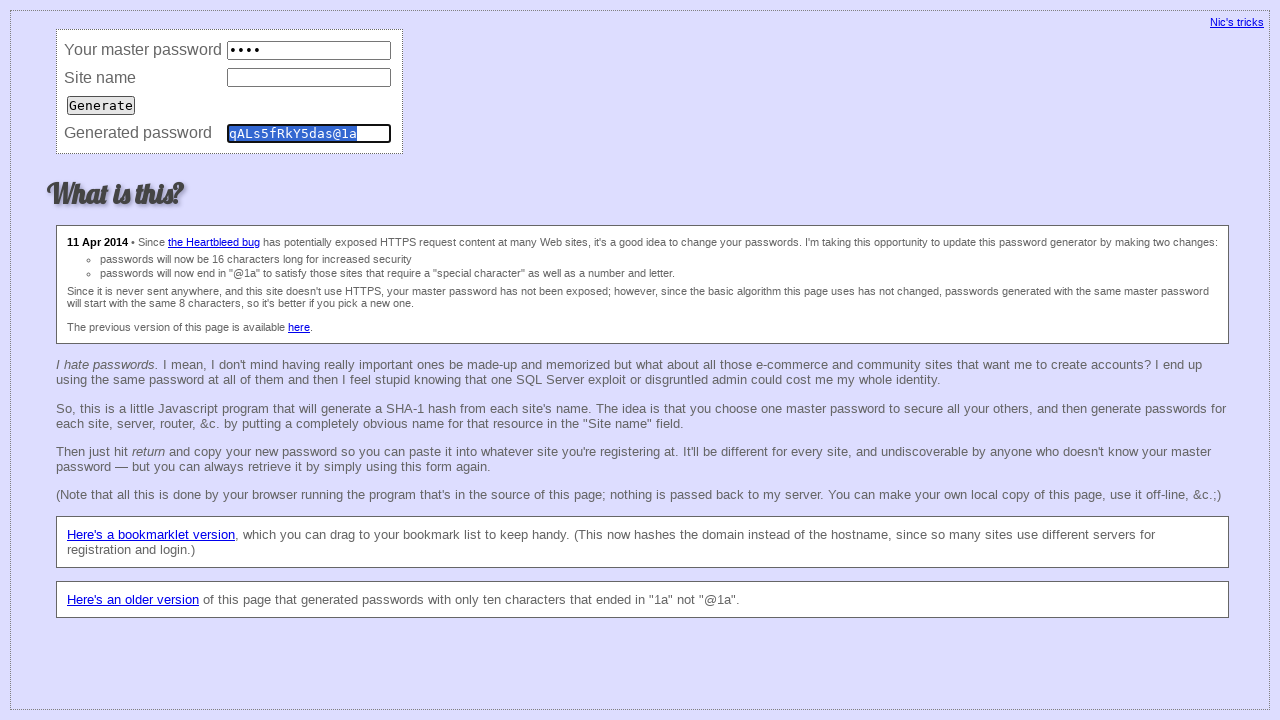

Password field populated with only master password input
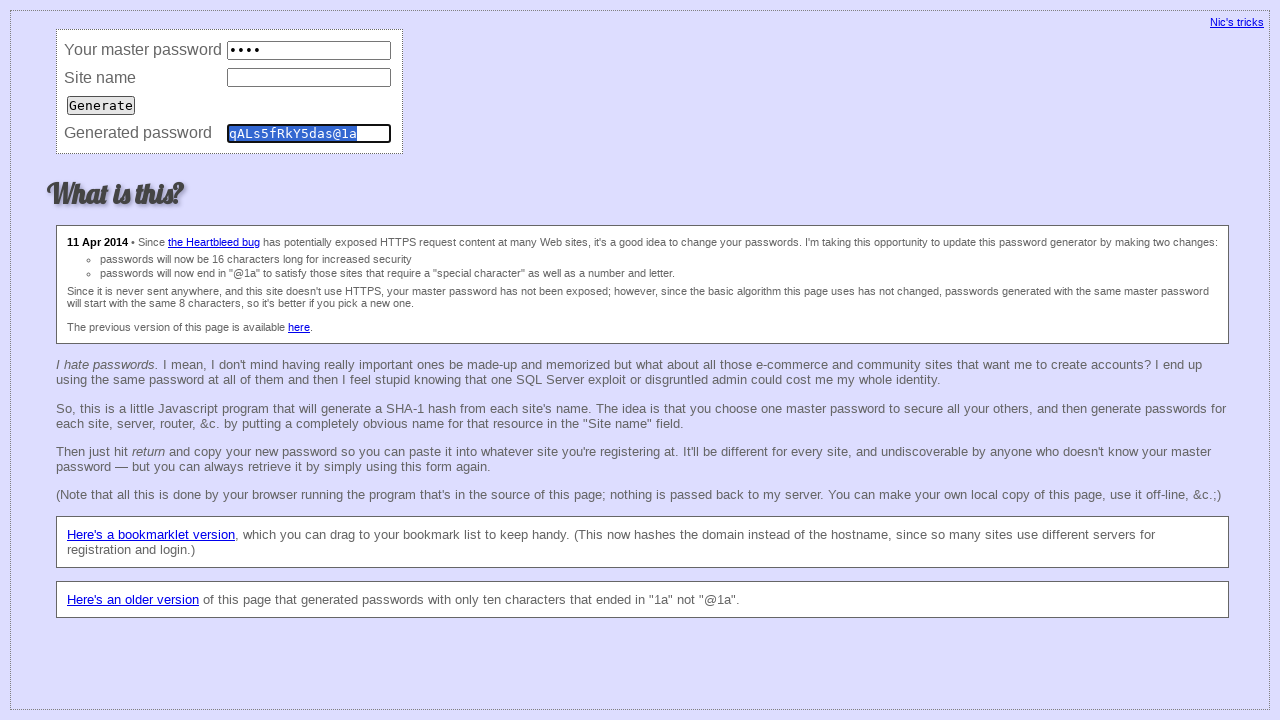

Cleared master password field on [name='master']
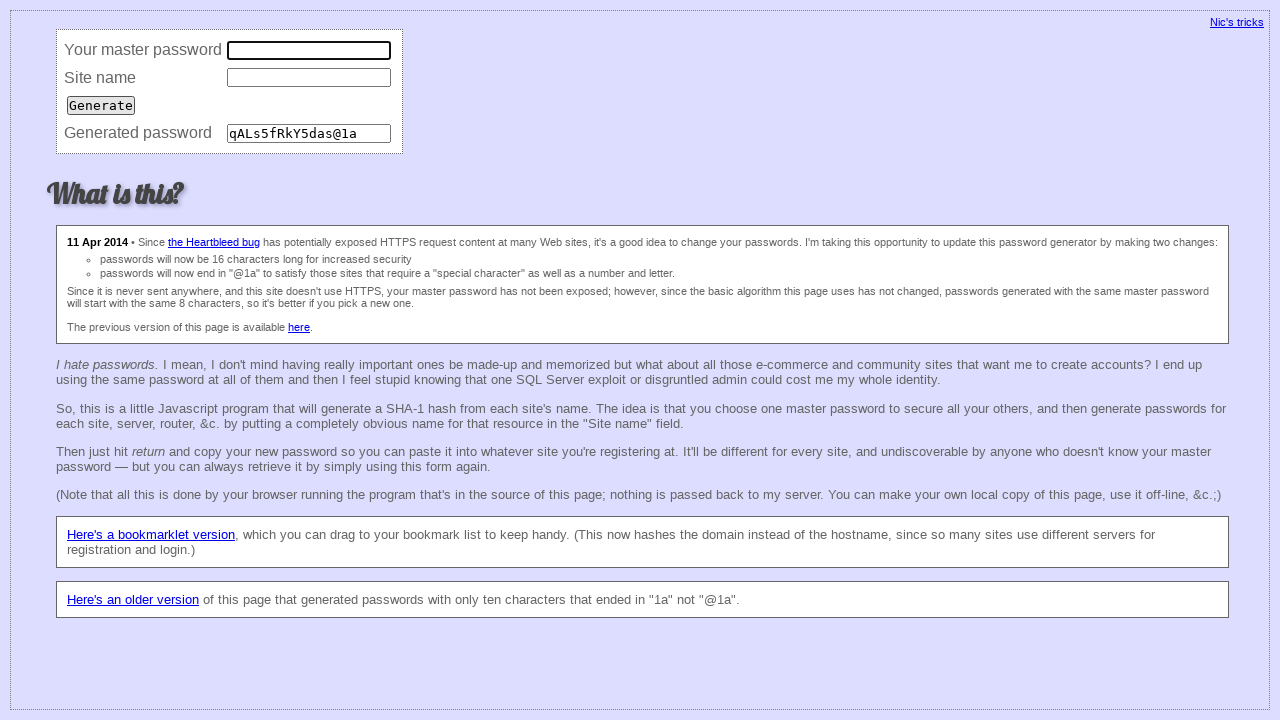

Filled site name field with 'text' on [name='site']
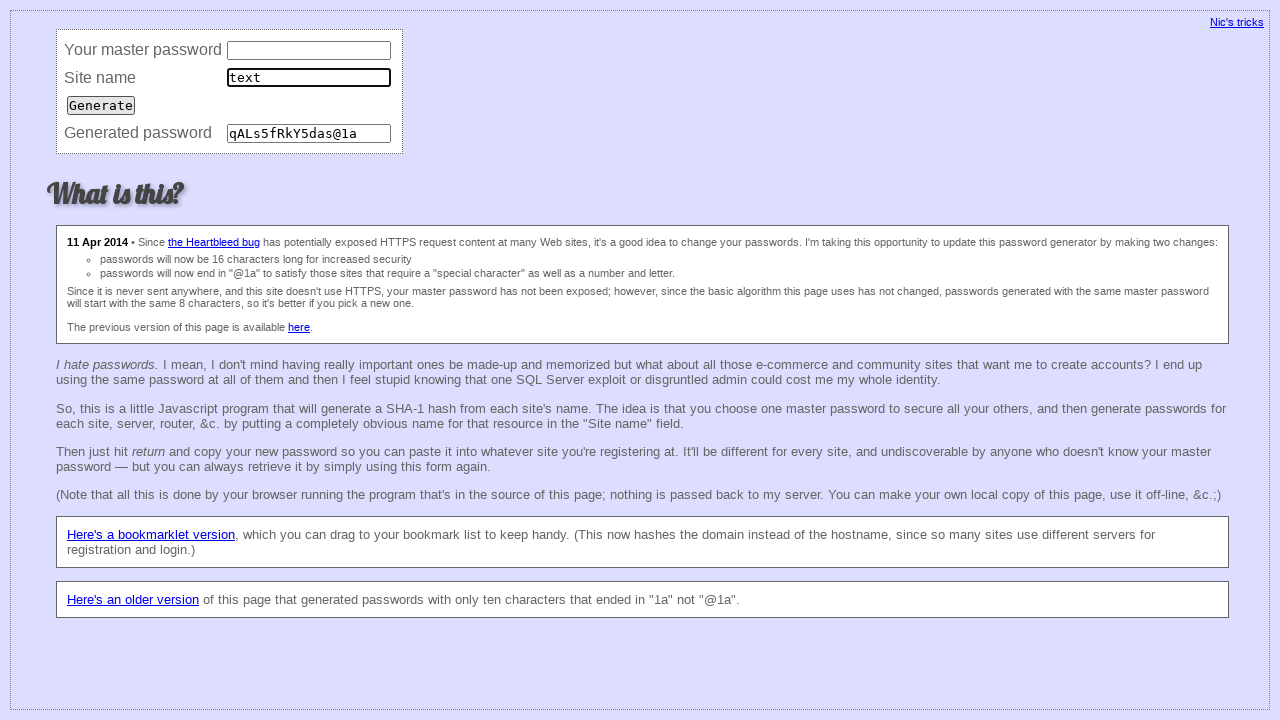

Clicked submit button with only site name filled at (101, 105) on [type='submit']
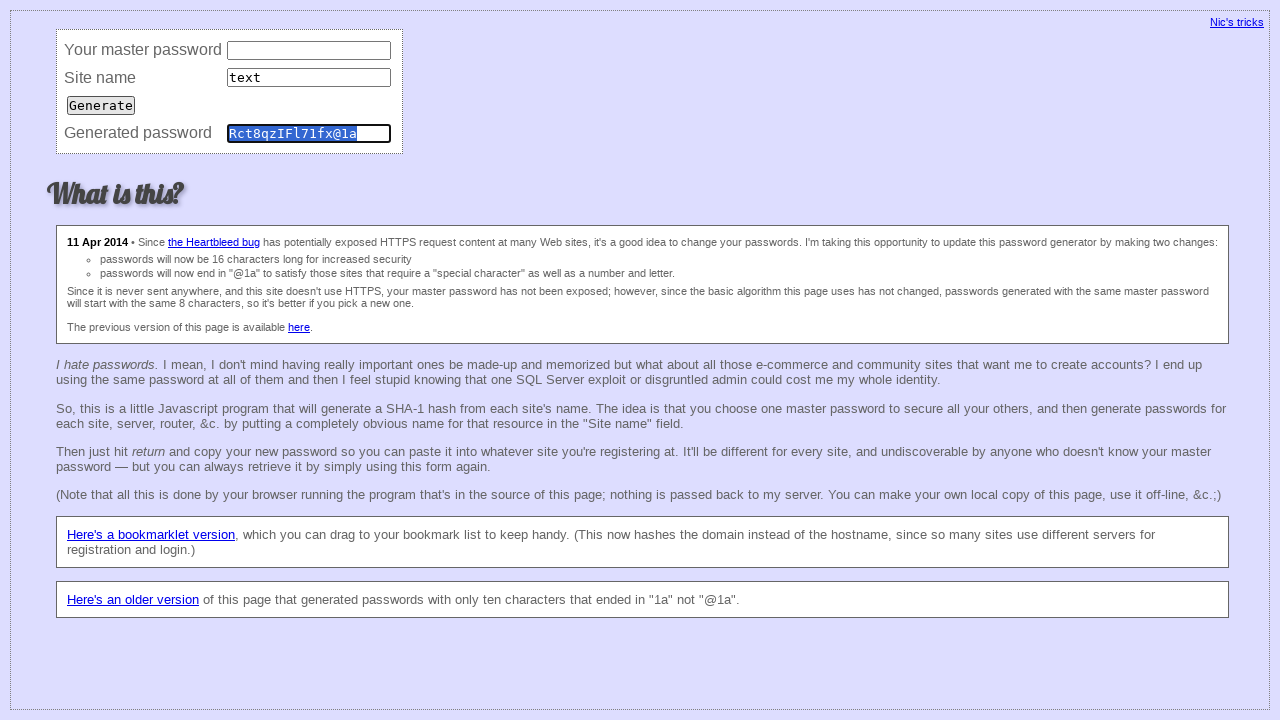

Password field populated with only site name input
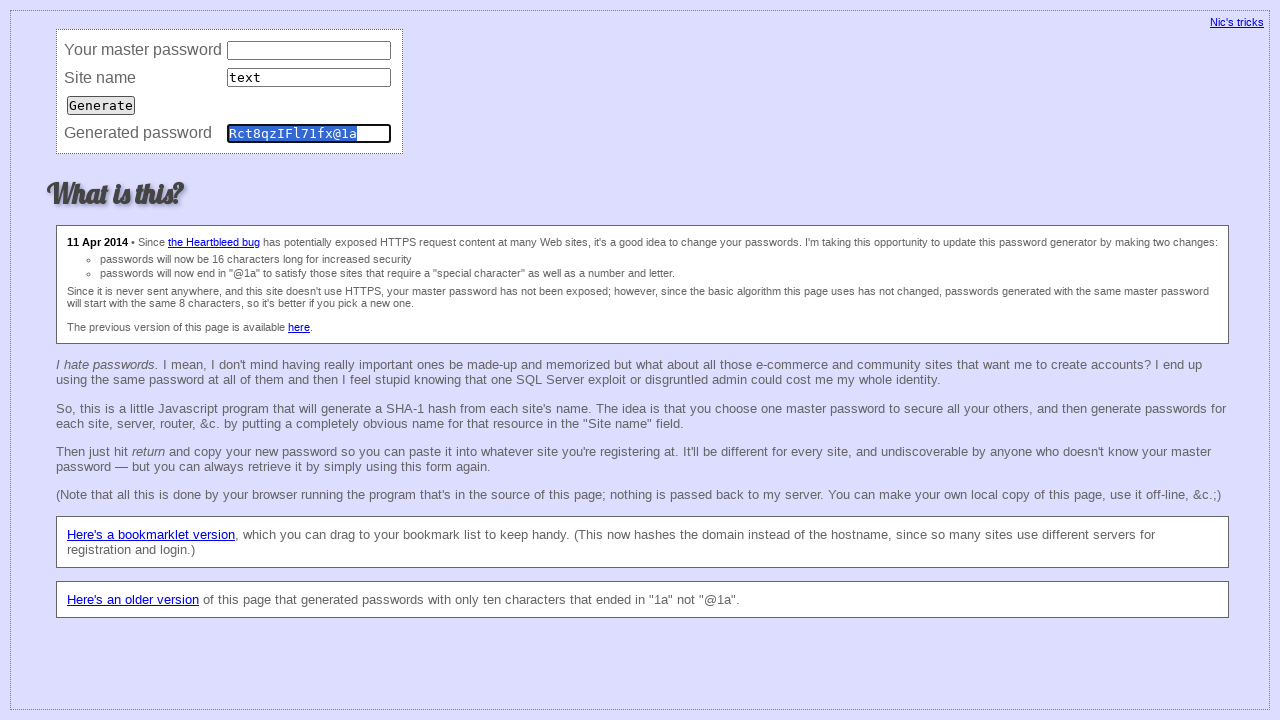

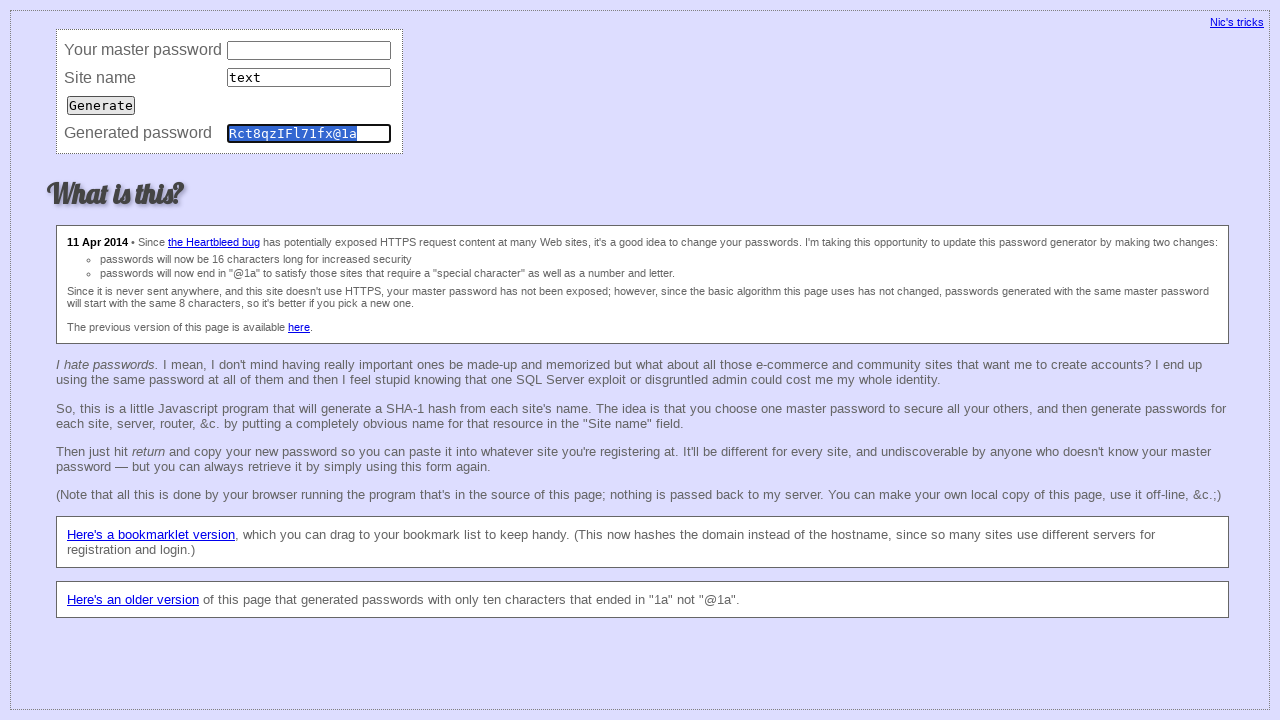